Tests GitHub search functionality by searching for "playwright" repository and verifying that microsoft/playwright appears in the results

Starting URL: https://github.com

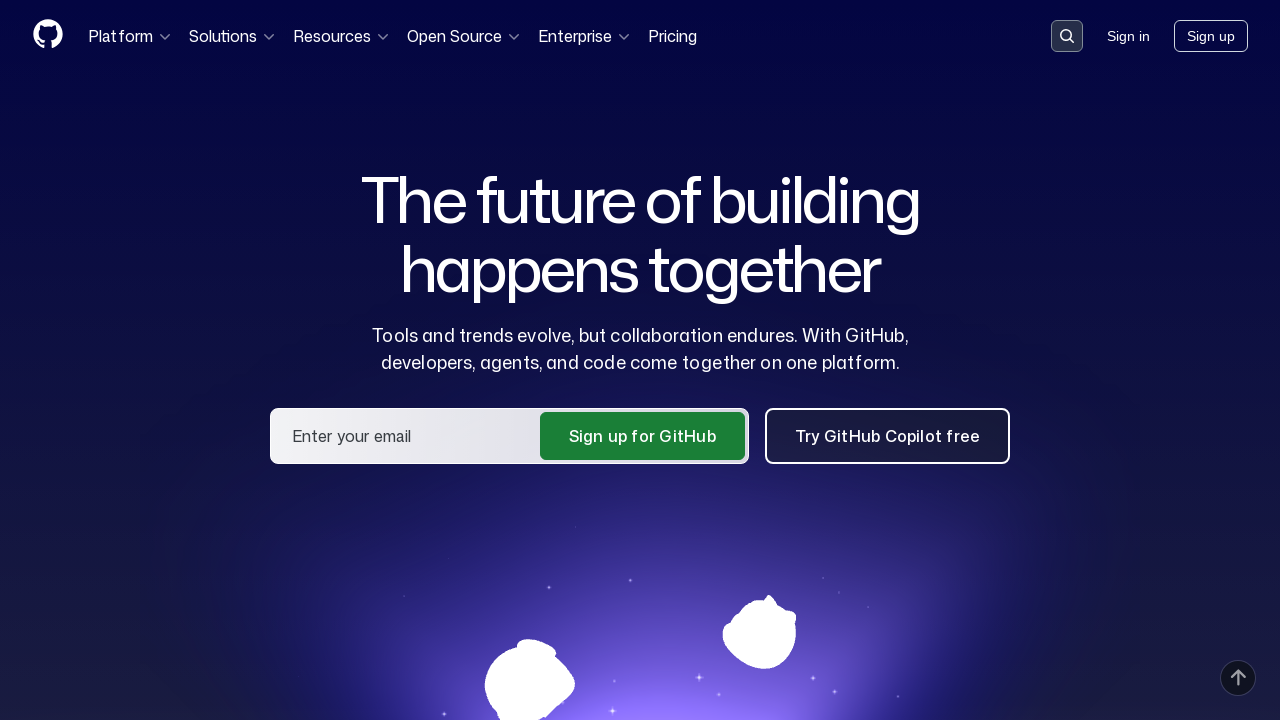

Clicked search button 'Search or jump to…' at (1067, 36) on internal:role=button[name="Search or jump to…"i]
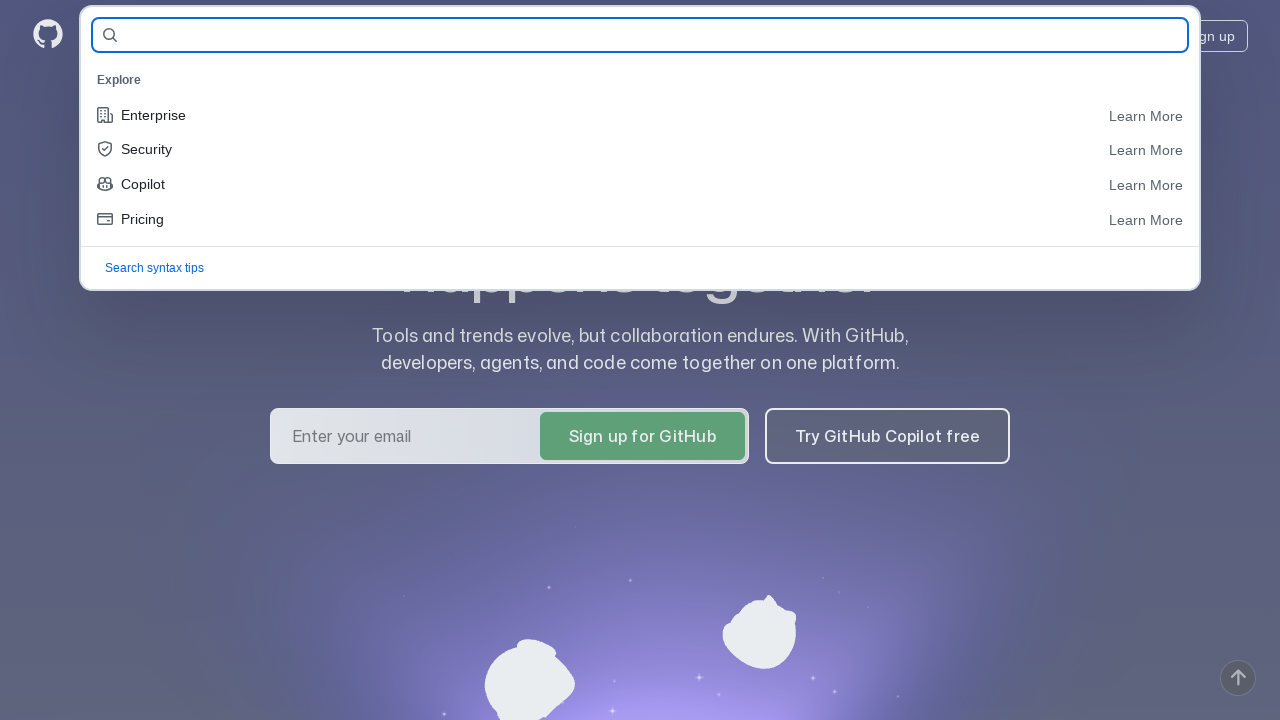

Filled search field with 'playwright' on internal:role=combobox[name="Search"i]
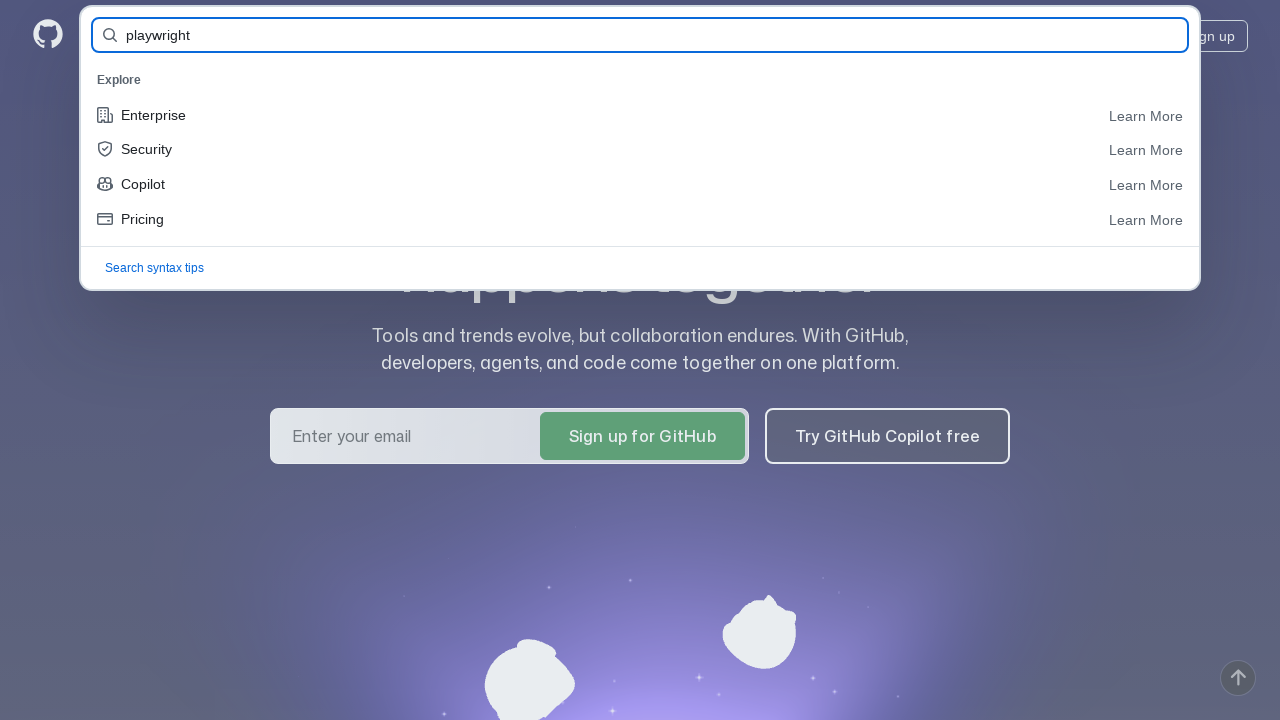

Clicked search suggestion for 'playwright' at (640, 80) on internal:text="playwright Search all of"i
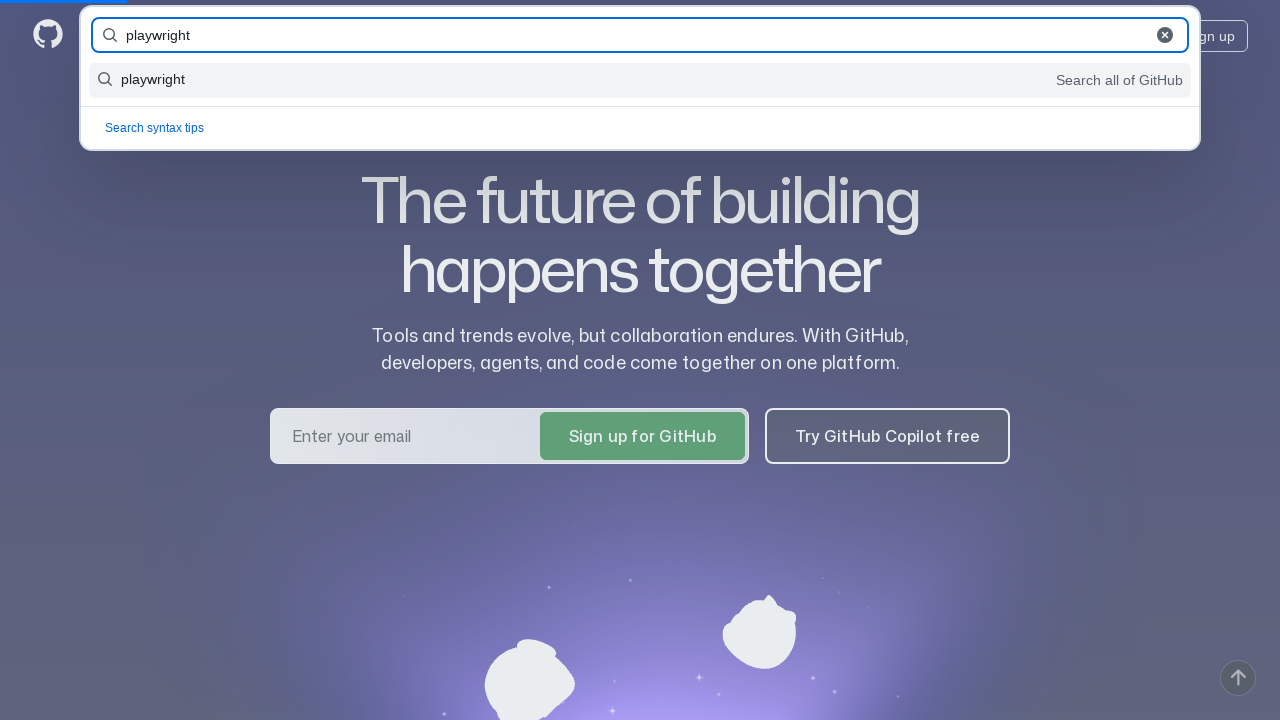

Search results loaded - verified microsoft/playwright appears in results
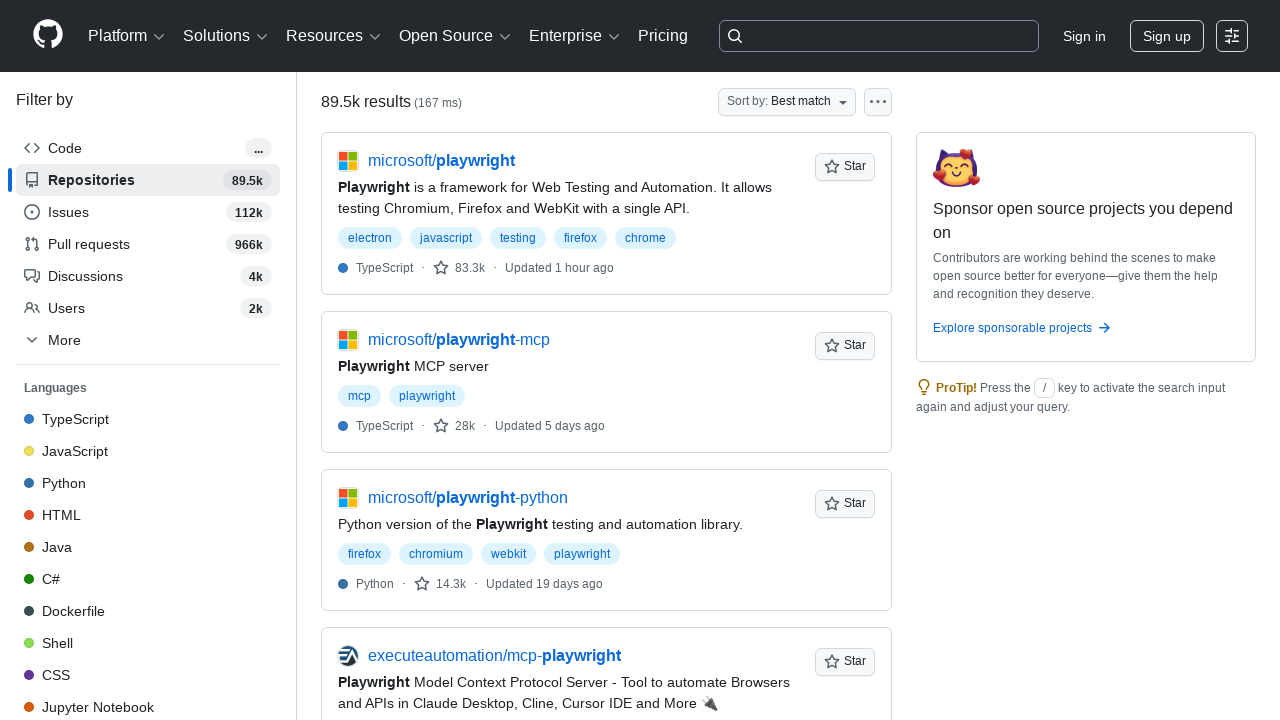

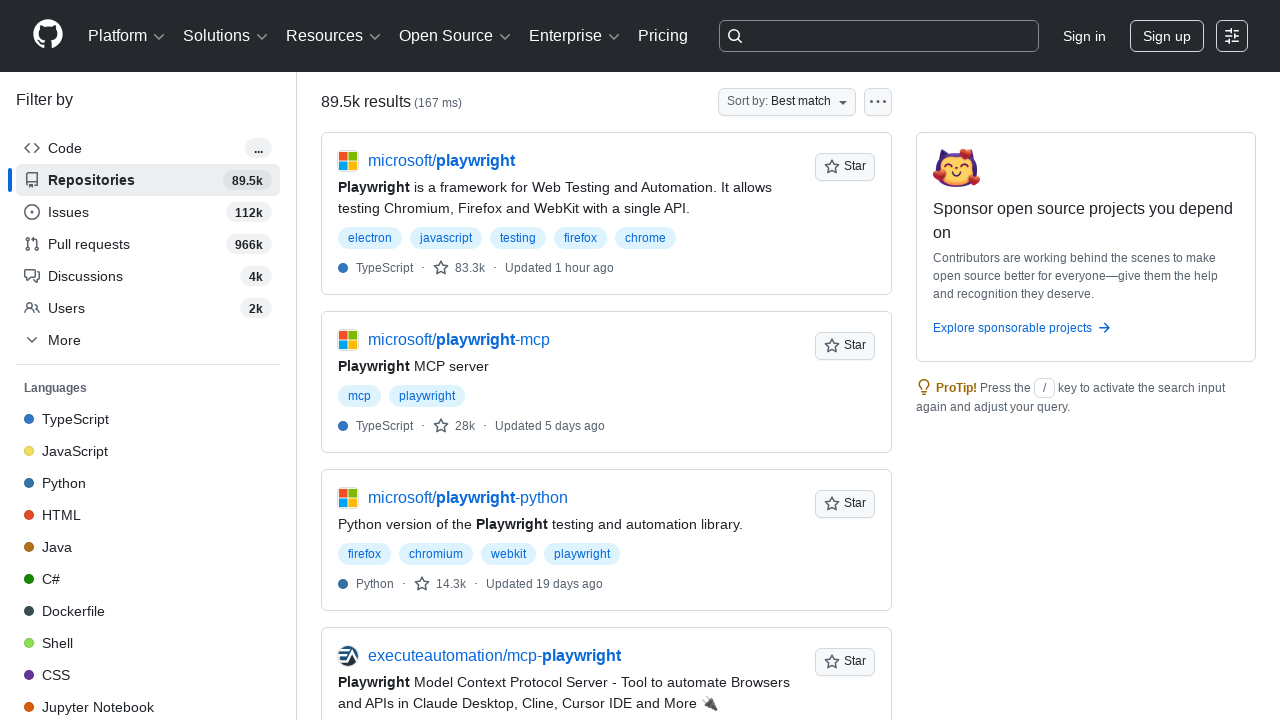